Tests QuillBot grammar checker by typing text into the editor, clicking "Fix All Errors" button multiple times, and verifying the text is corrected. The test exercises the cut/paste functionality between correction rounds.

Starting URL: https://quillbot.com/grammar-check

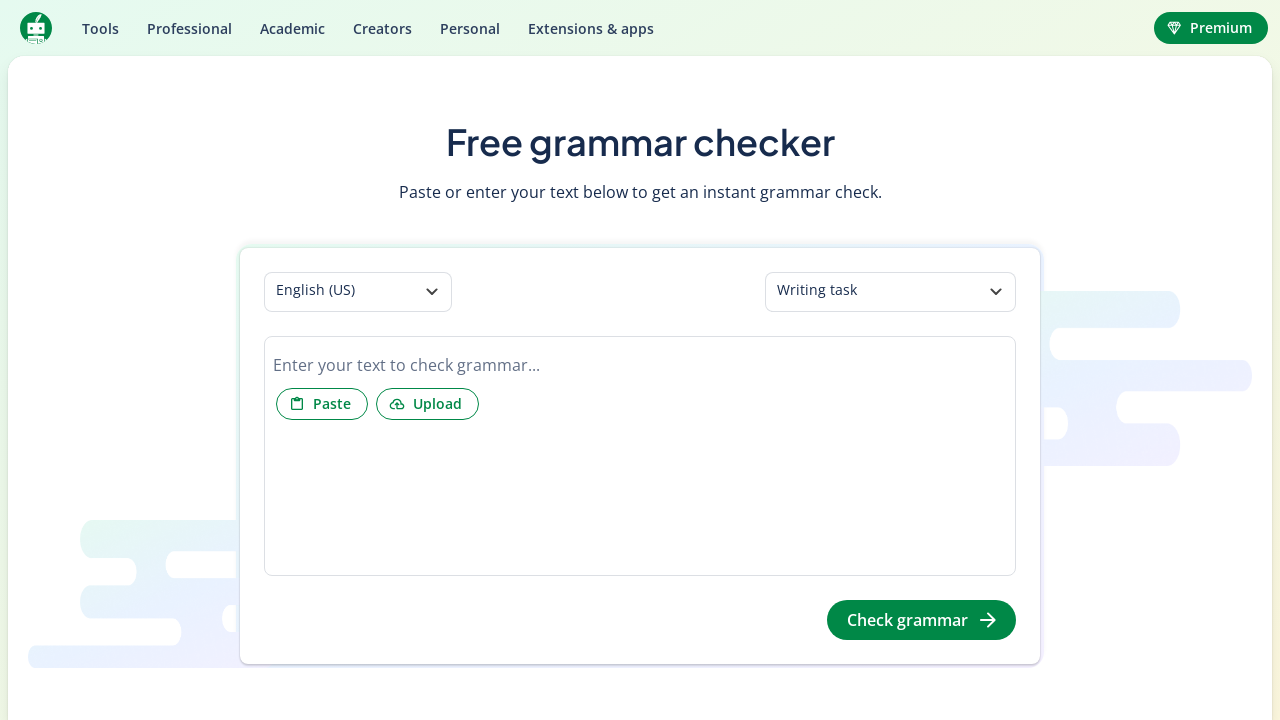

Clicked on the editor area to focus it at (640, 365) on div[data-gramm_editor='false']
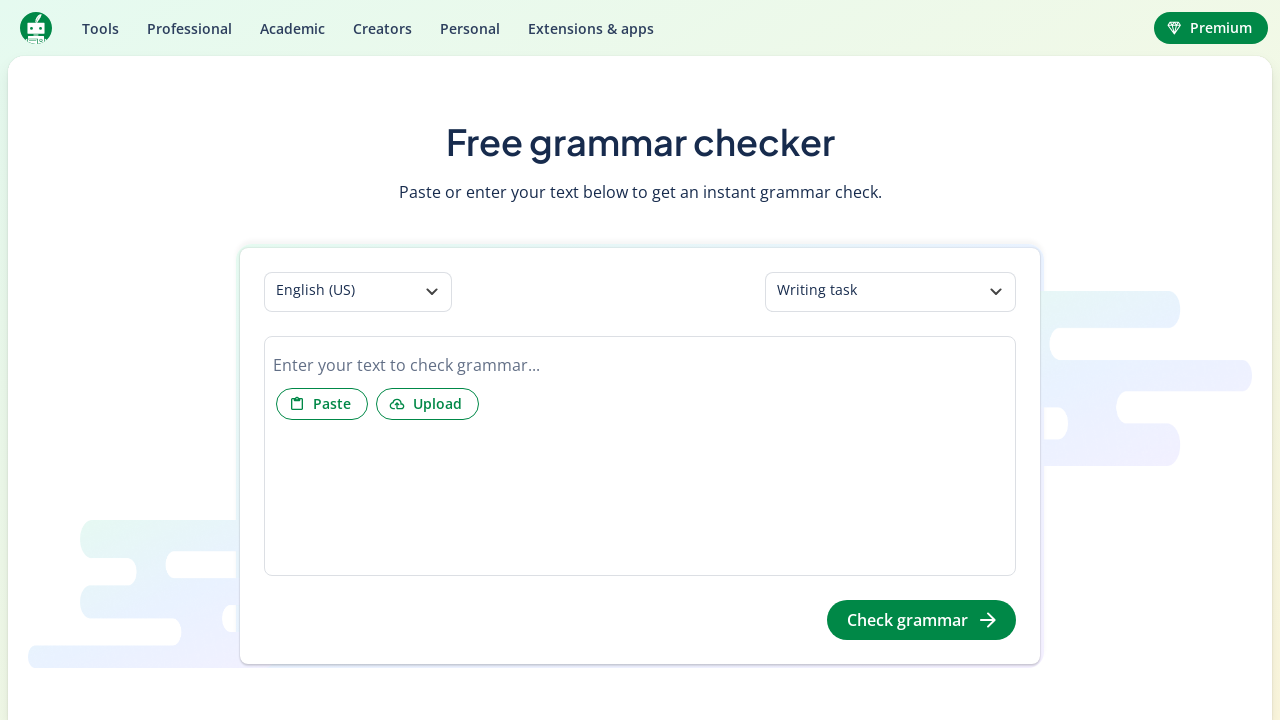

Typed sample text with grammar errors into the editor
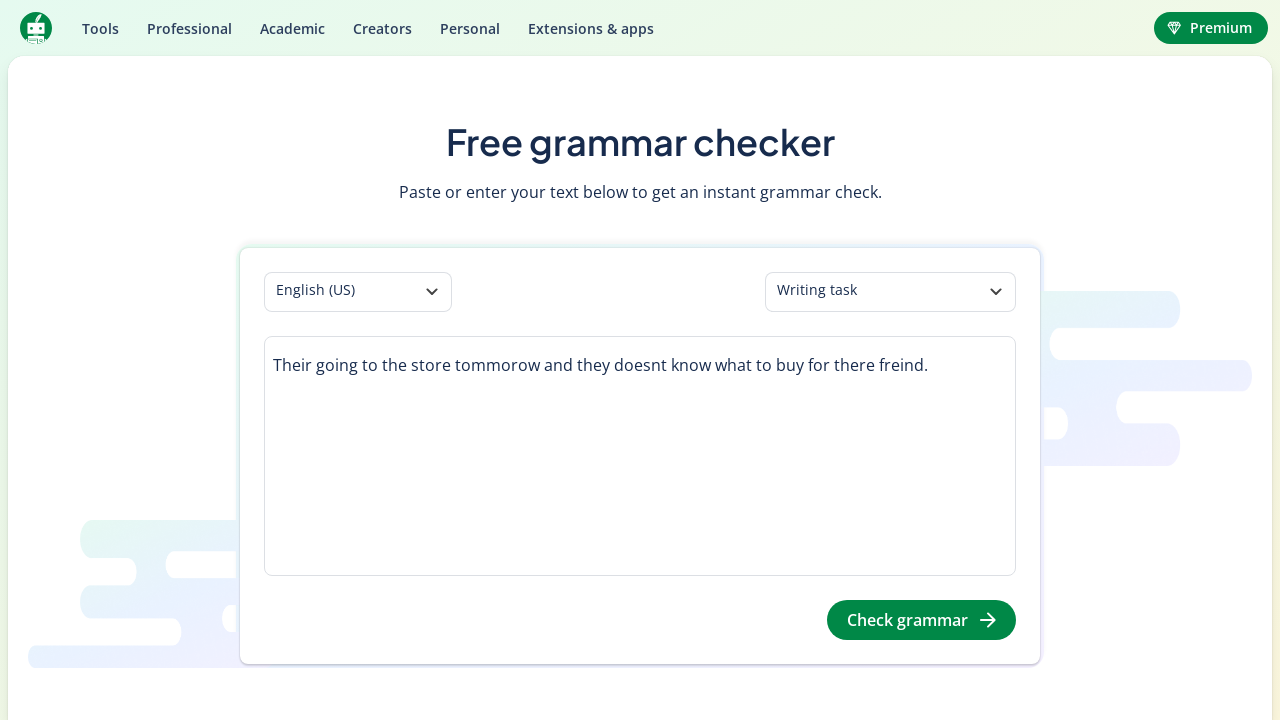

First round 'Fix All Errors' button not found or timed out on text=Fix All Errors
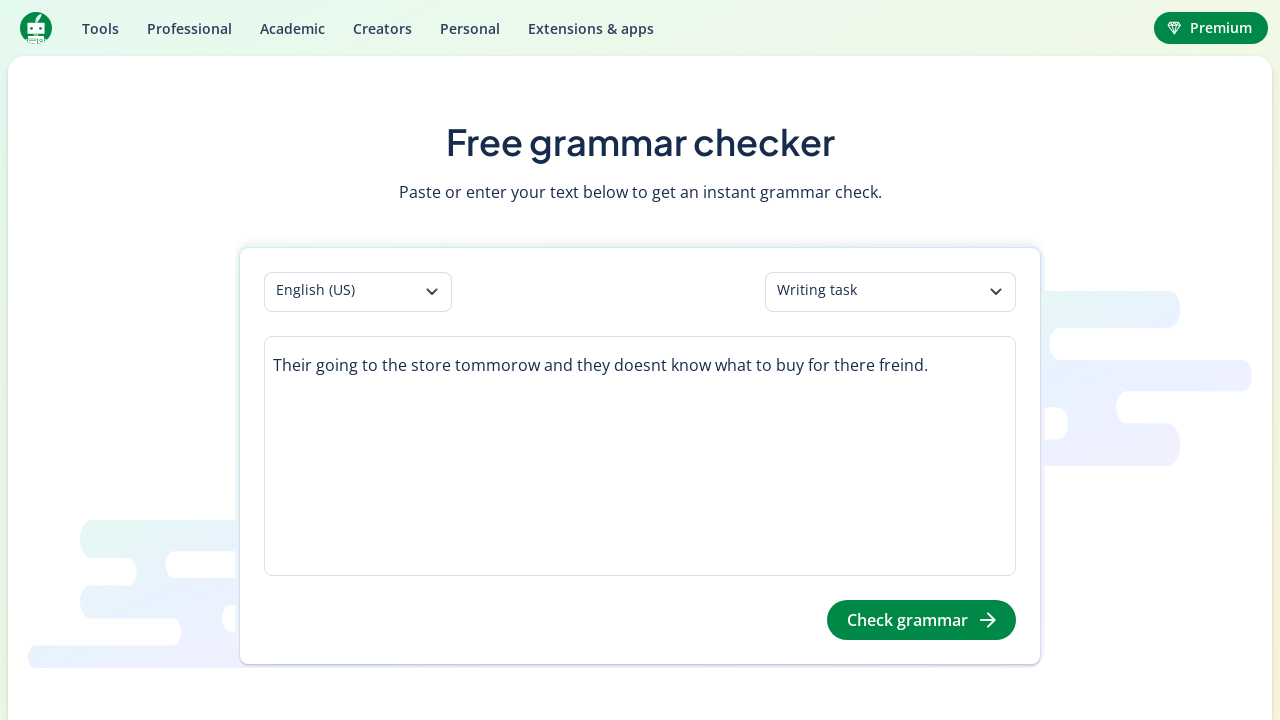

Selected all text with Ctrl+A
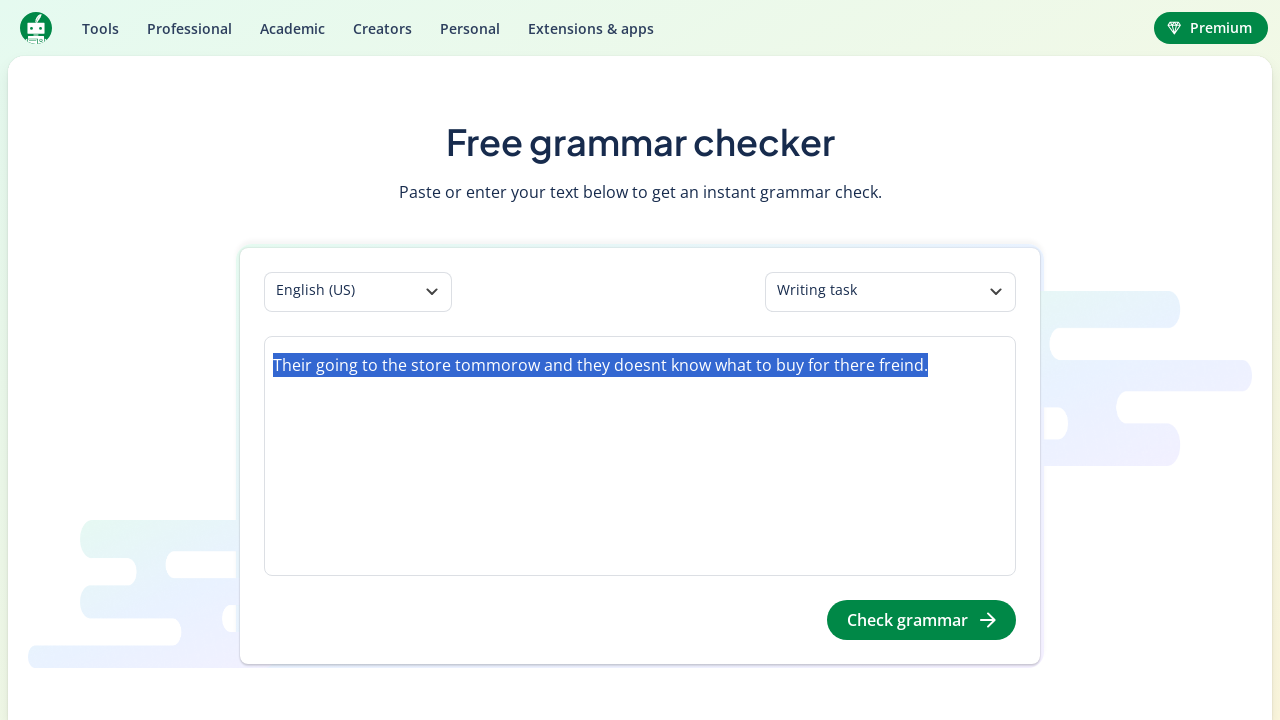

Cut text with Ctrl+X
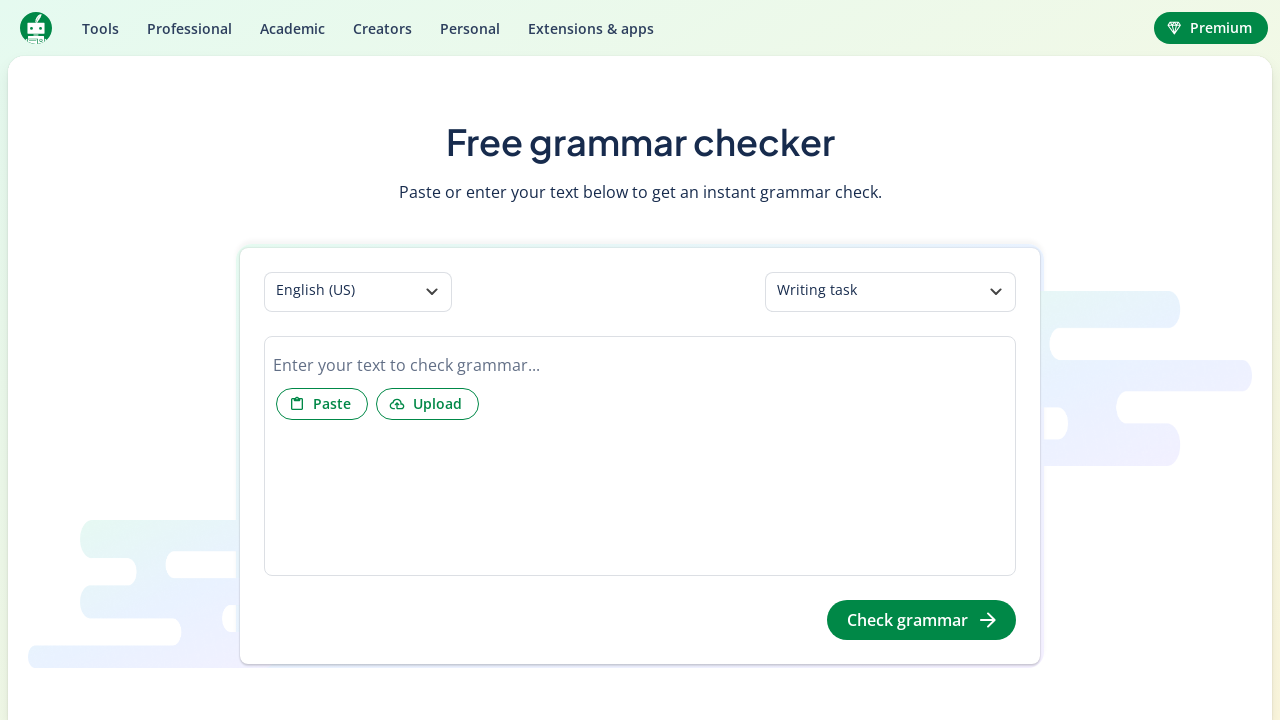

Pasted text with Ctrl+V (round 1)
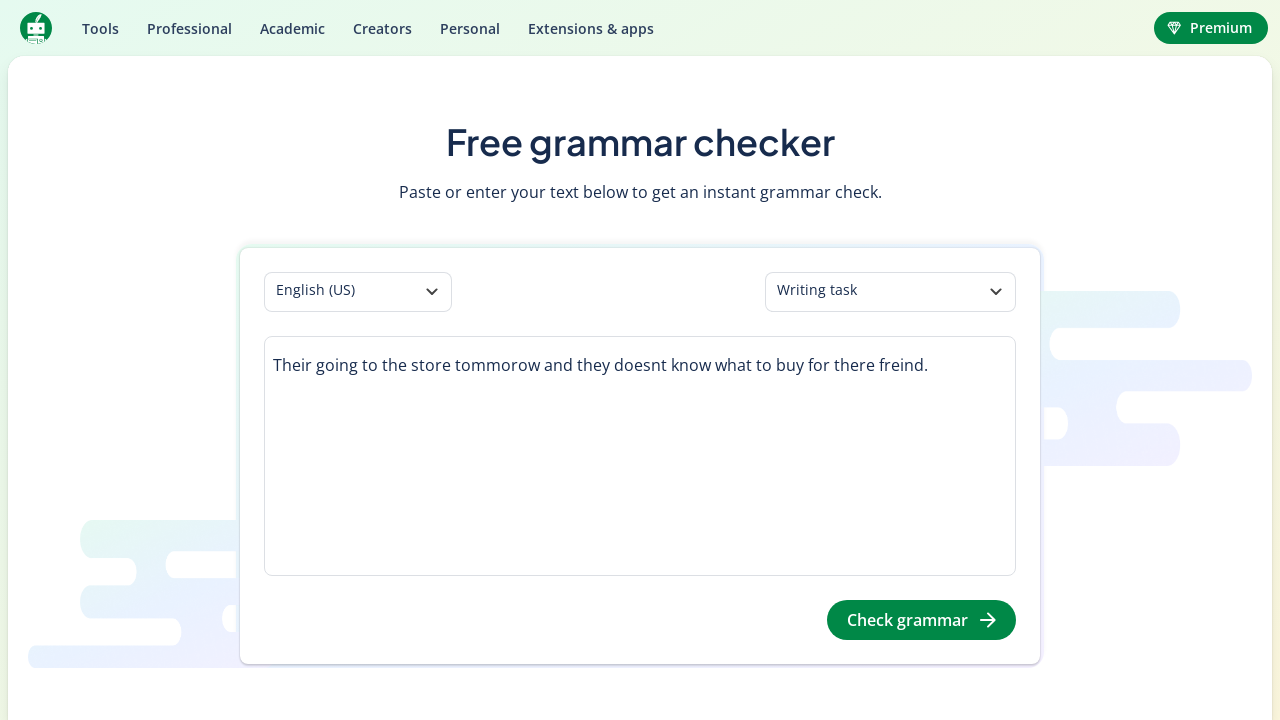

Second round 'Fix All Errors' button not found or timed out on text=Fix All Errors
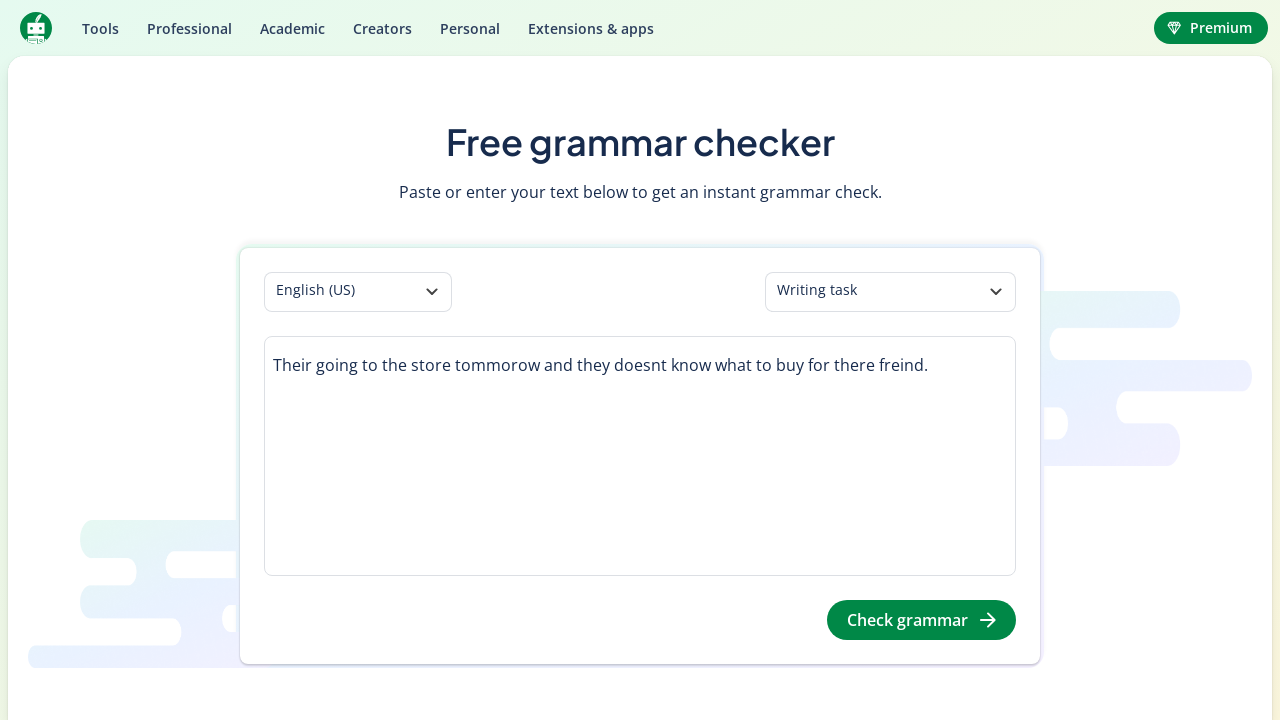

Selected all text with Ctrl+A
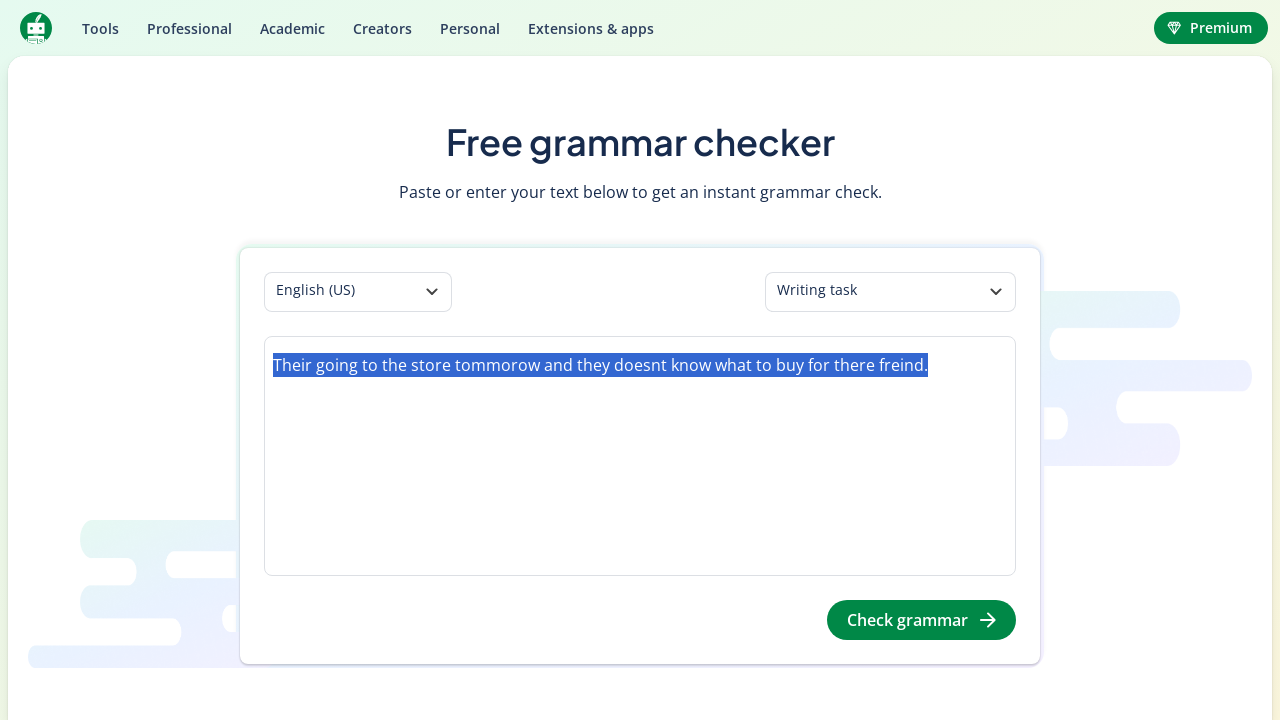

Cut text with Ctrl+X
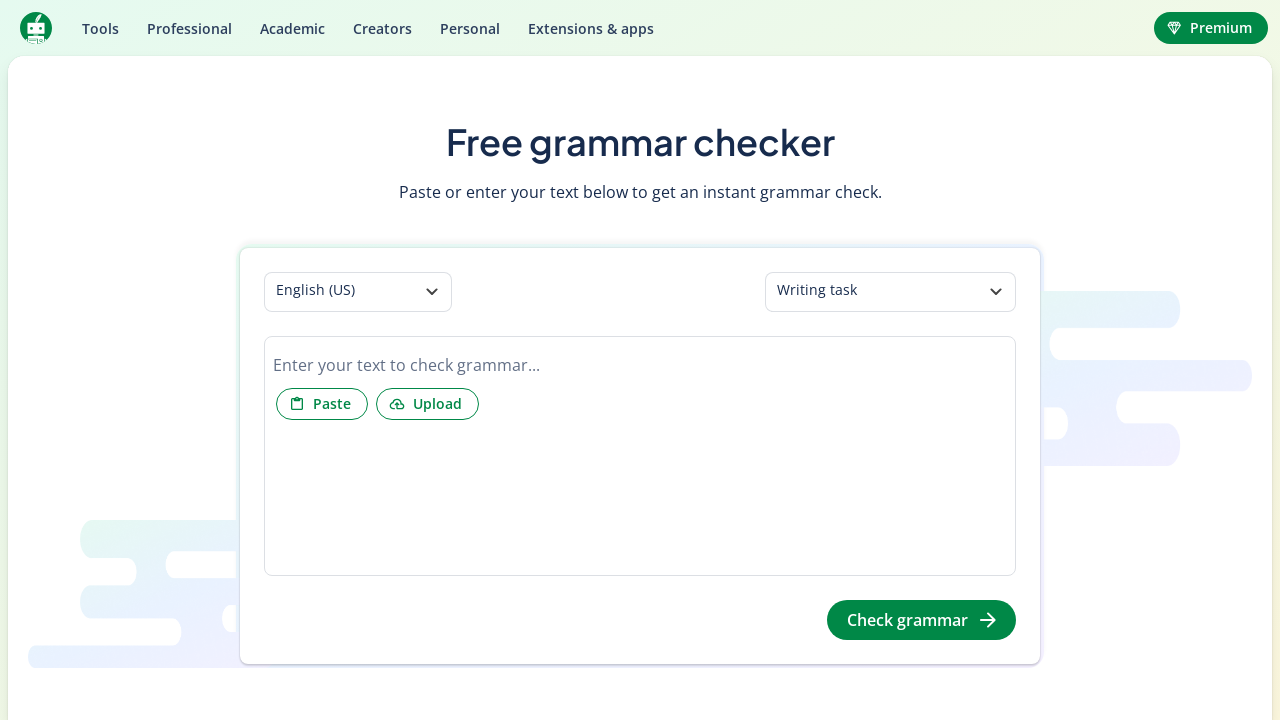

Pasted text with Ctrl+V (round 2)
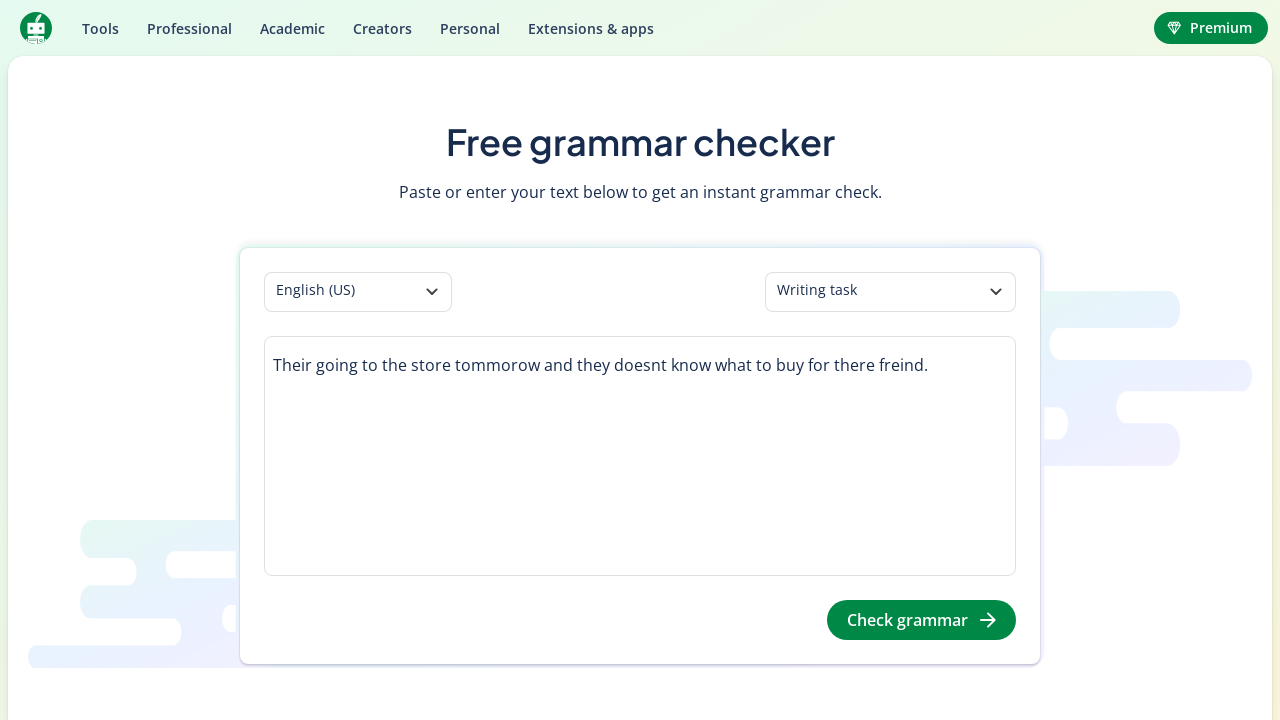

Third round 'Fix All Errors' button not found or timed out on text=Fix All Errors
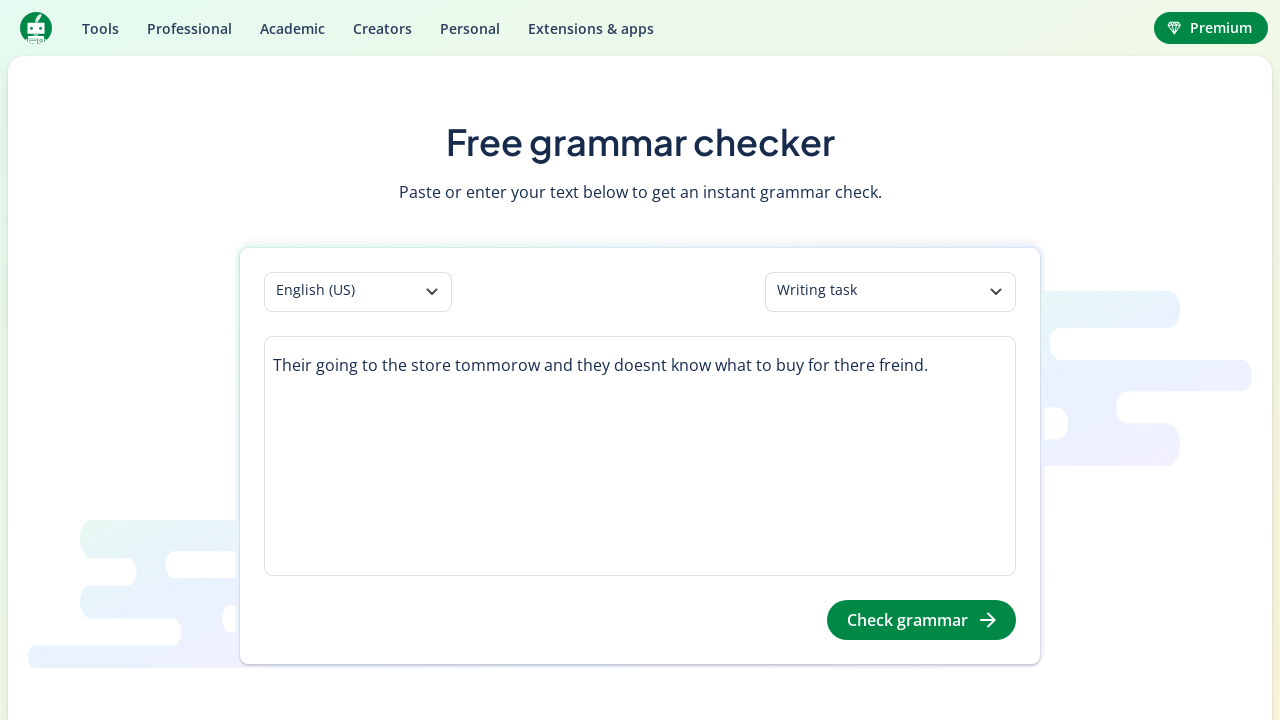

Verified that the editor still has content
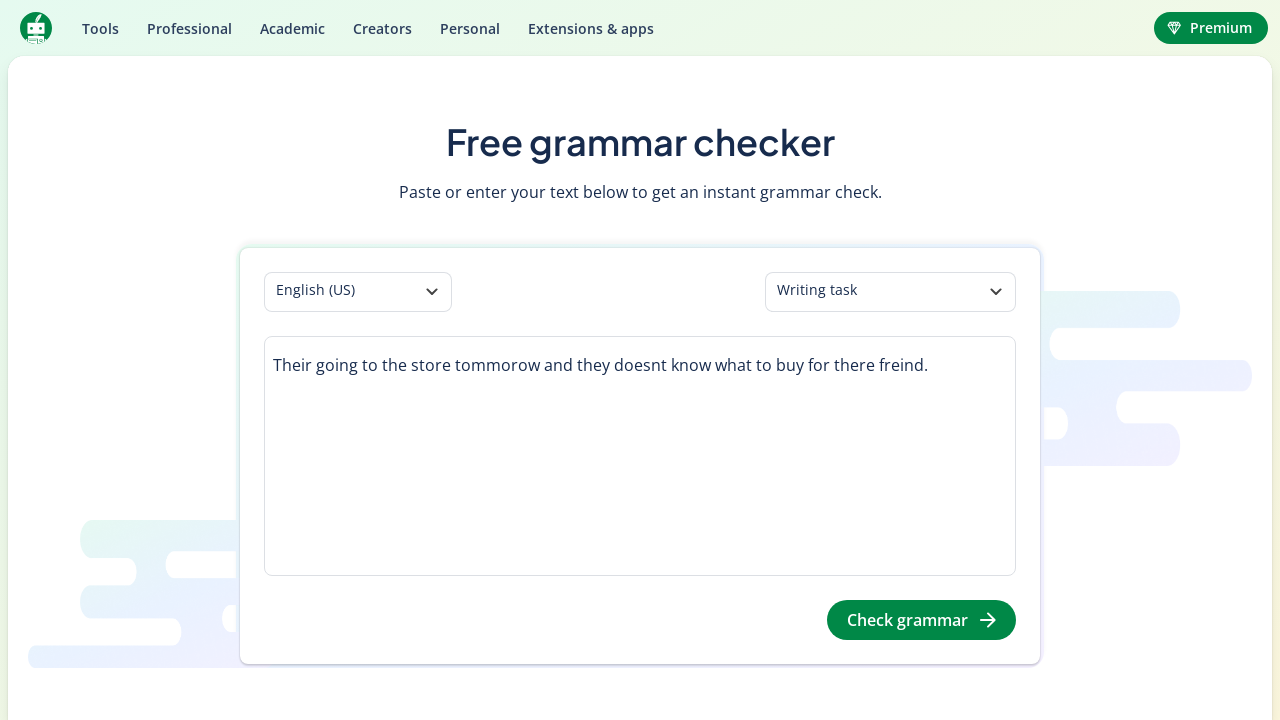

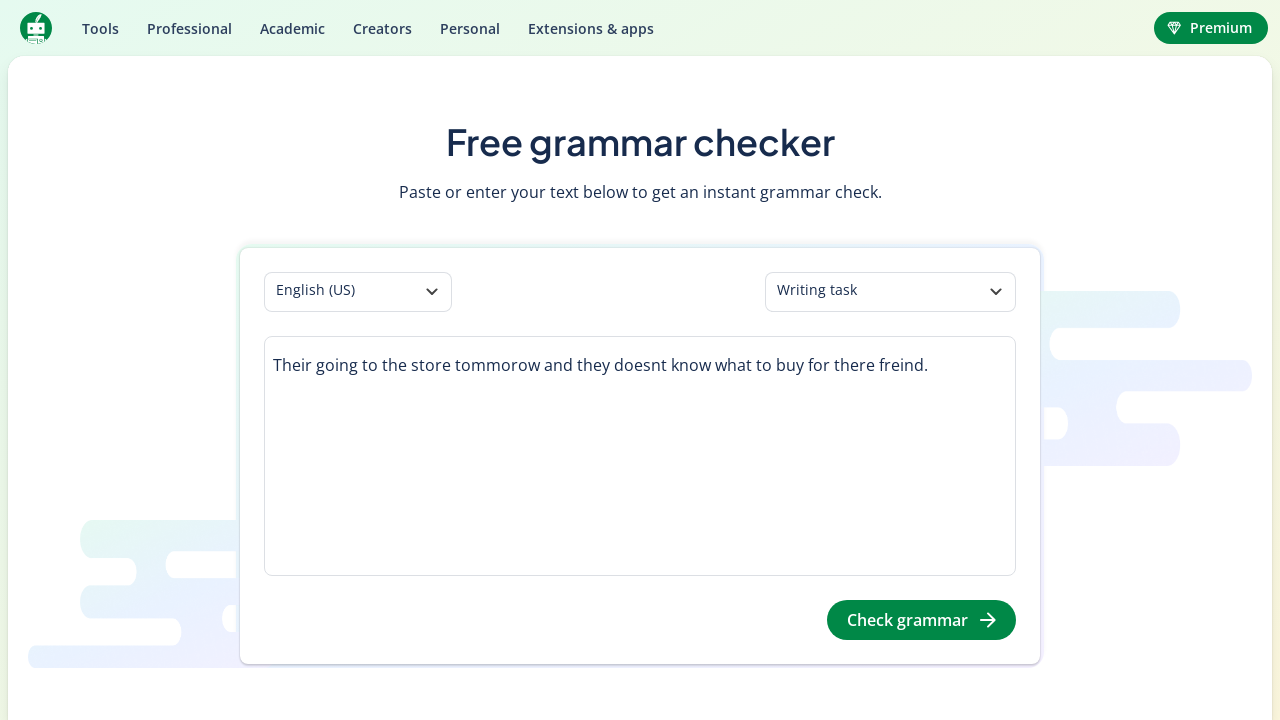